Tests A/B test opt-out by adding an opt-out cookie before visiting the A/B test page, then navigating to the test page and verifying it shows "No A/B Test"

Starting URL: http://the-internet.herokuapp.com

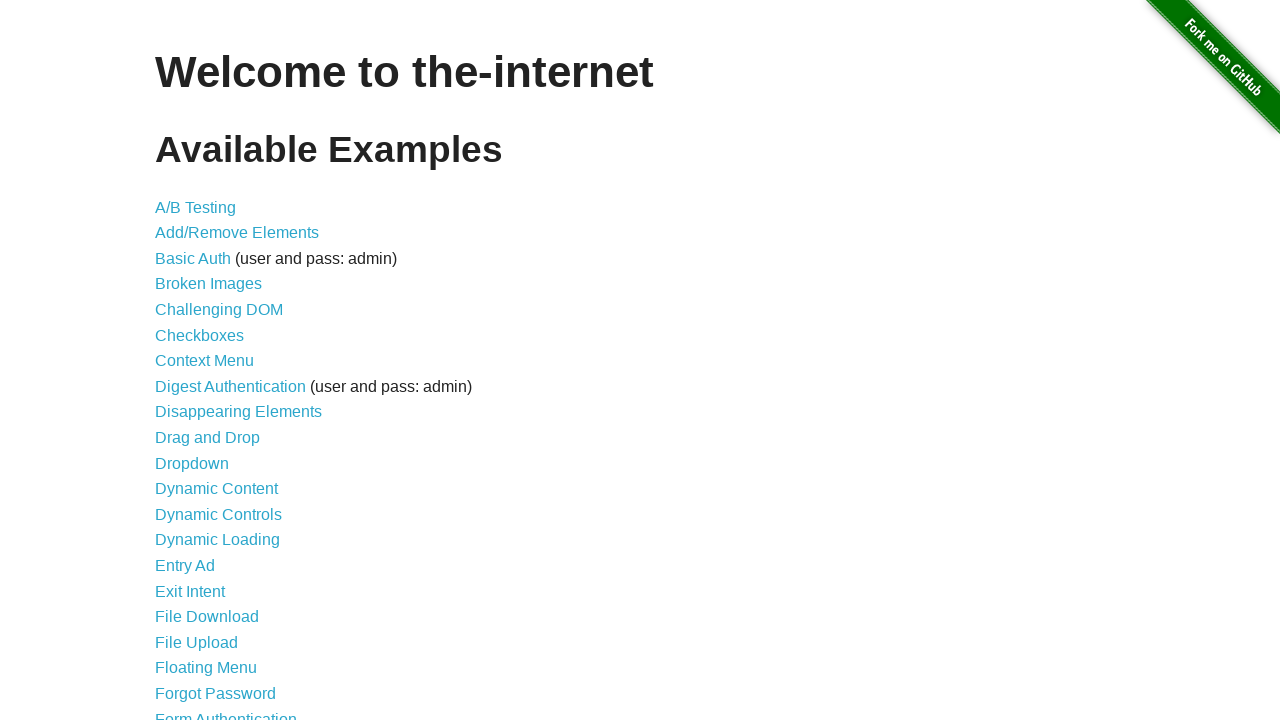

Added optimizelyOptOut cookie with value 'true' to opt out of A/B test
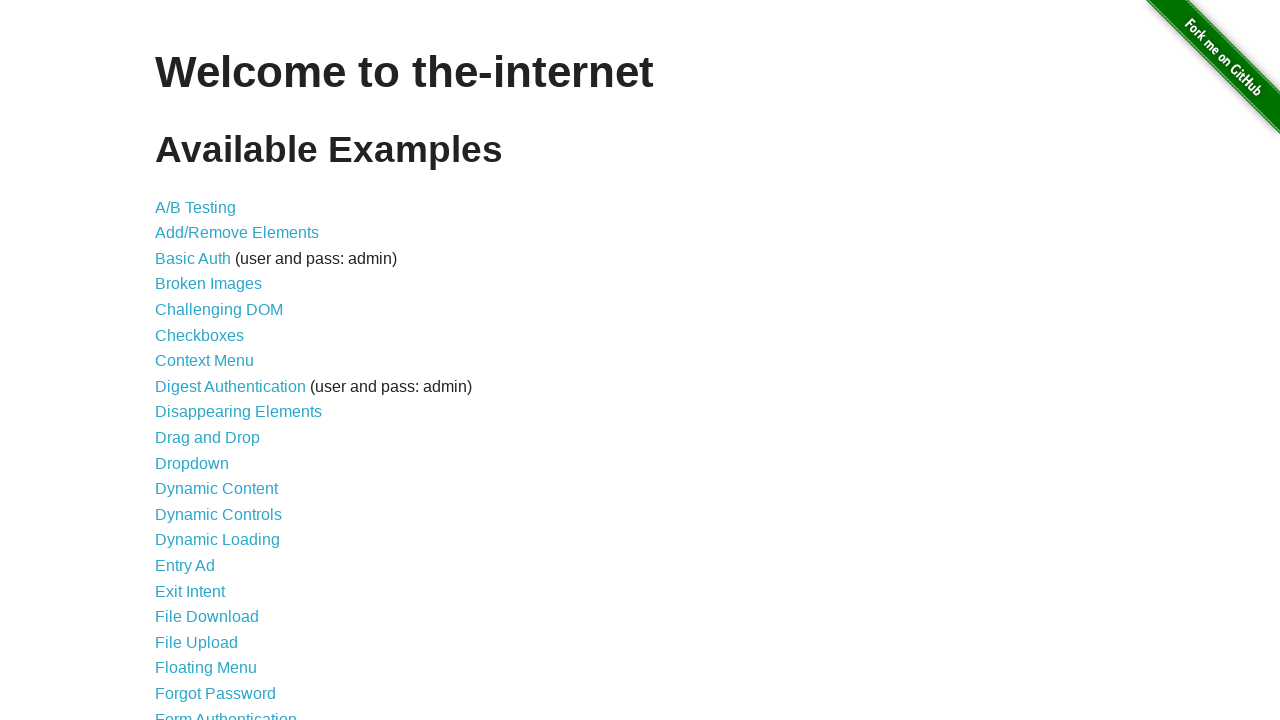

Navigated to A/B test page at http://the-internet.herokuapp.com/abtest
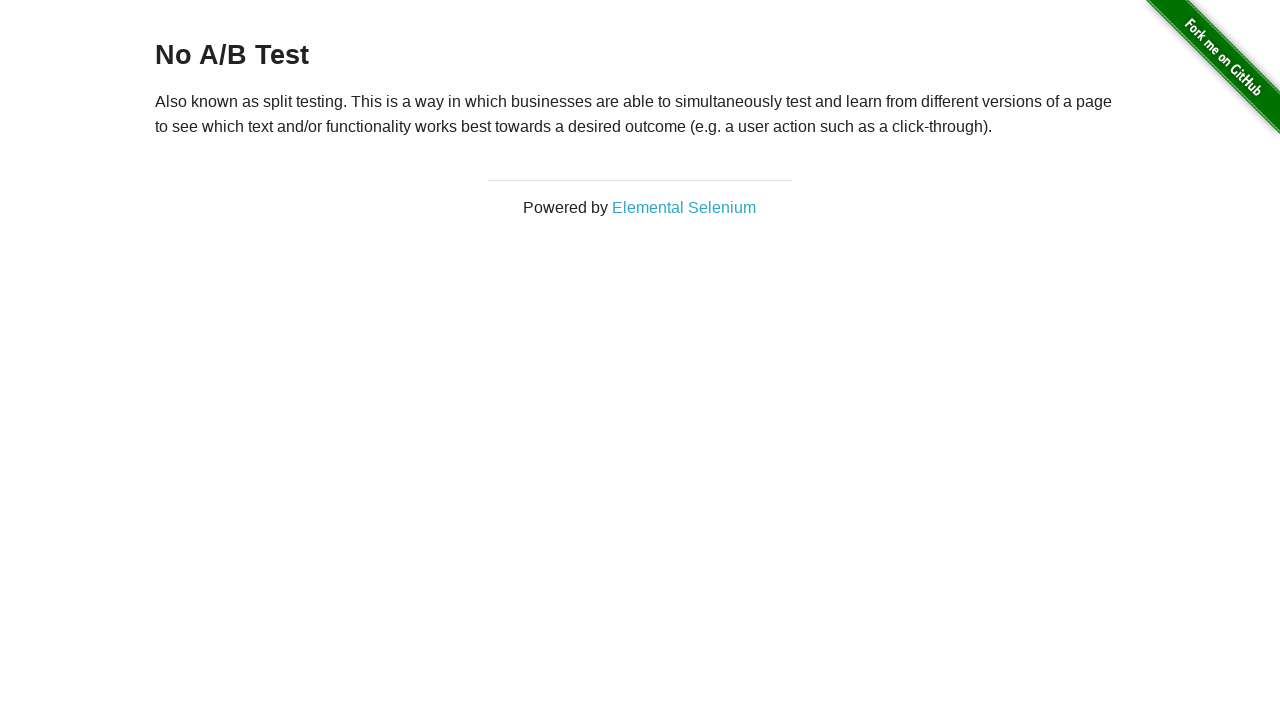

H3 heading element loaded on page
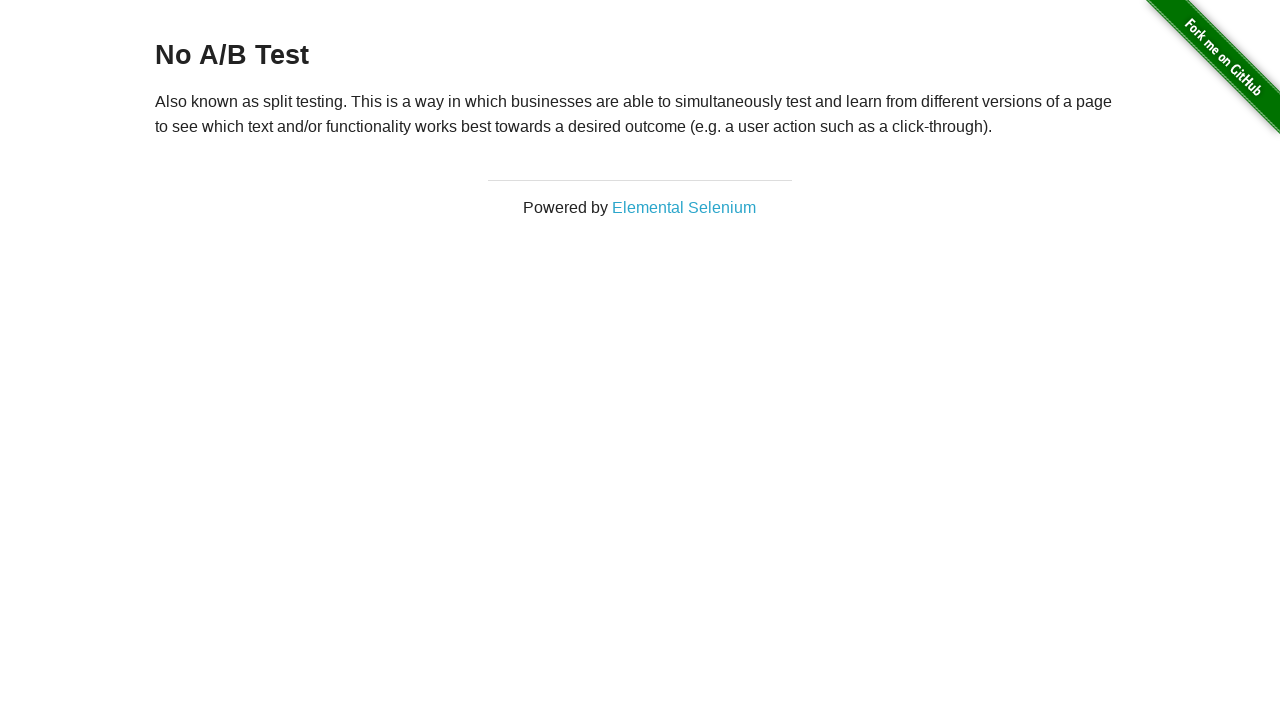

Verified heading text is 'No A/B Test', confirming A/B test opt-out was successful
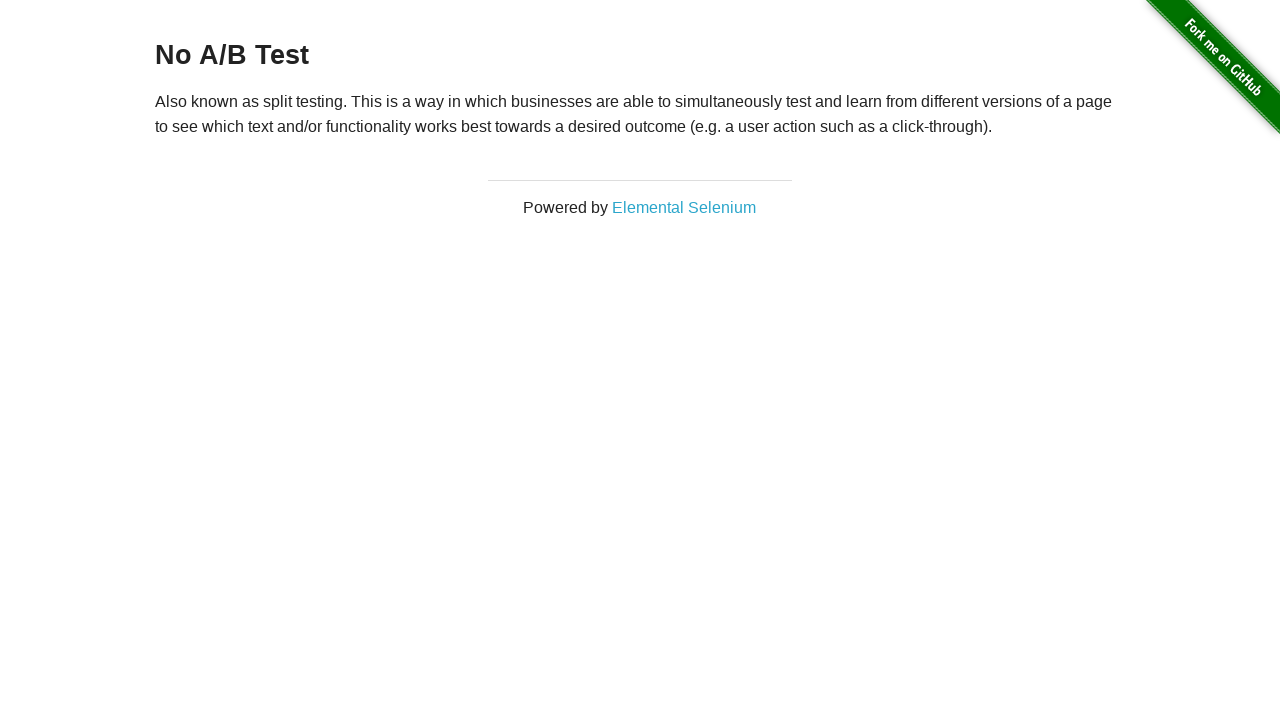

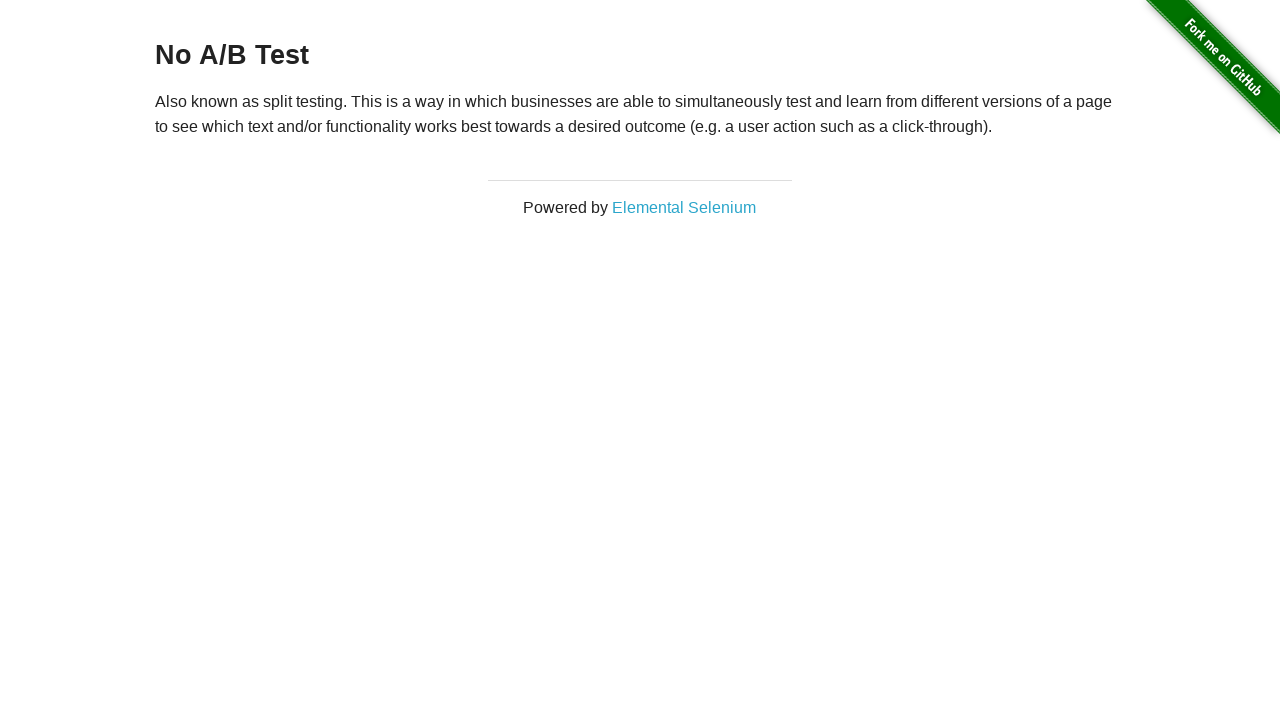